Tests adding a plant item to a list by filling in the name and date fields (year, month, day) and submitting the form, then verifying the list becomes visible.

Starting URL: https://ka5fc4sskf.execute-api.us-east-1.amazonaws.com/default/Plants

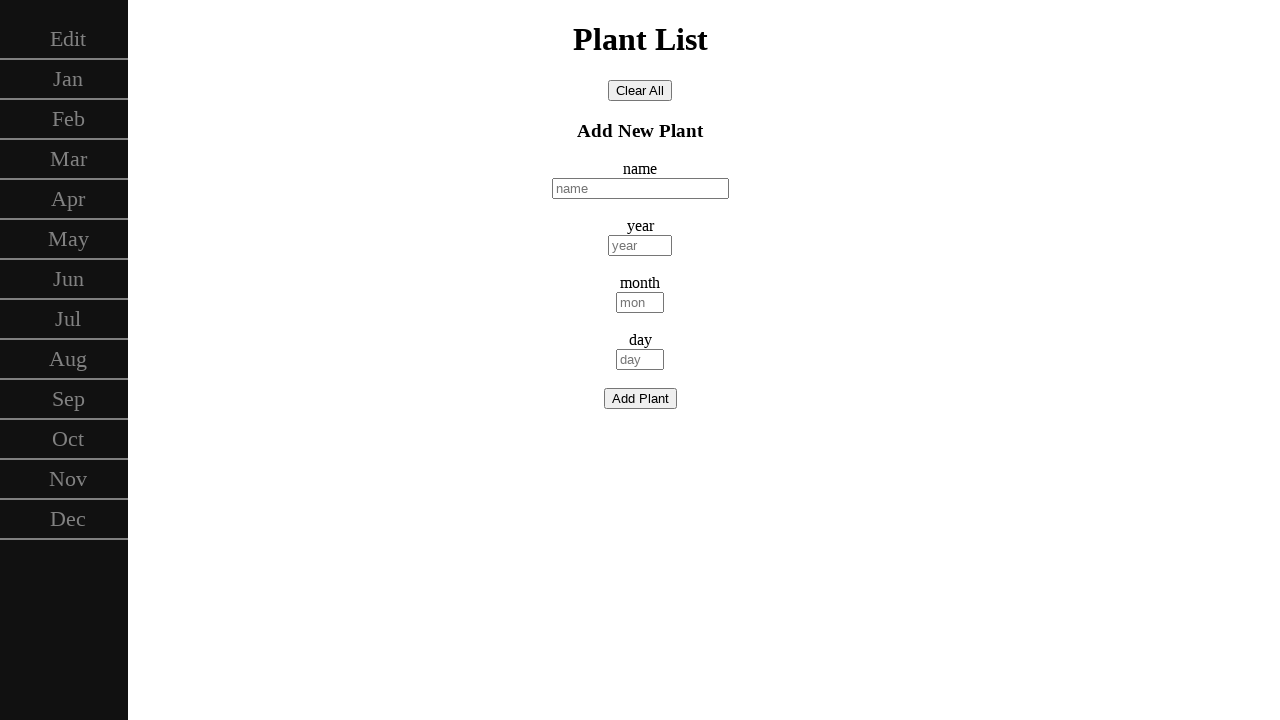

Located the name input field
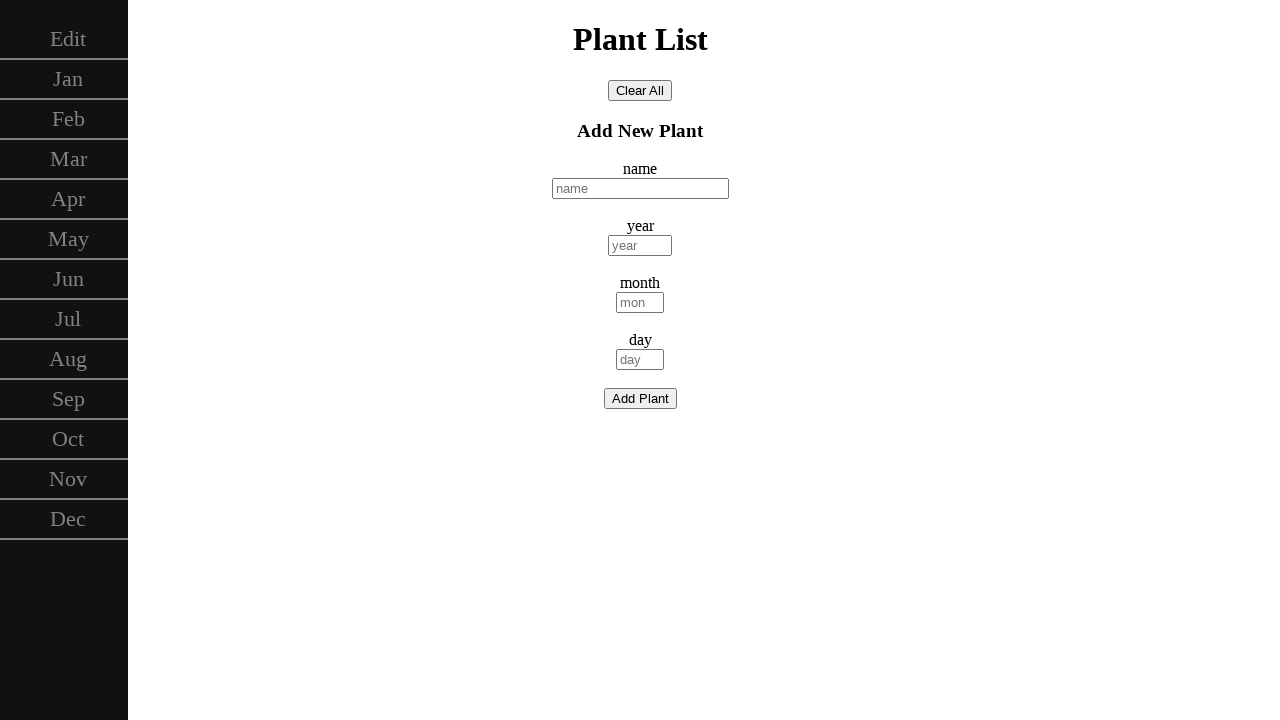

Filled plant name field with 'ficus' on internal:role=textbox[name="Name"i]
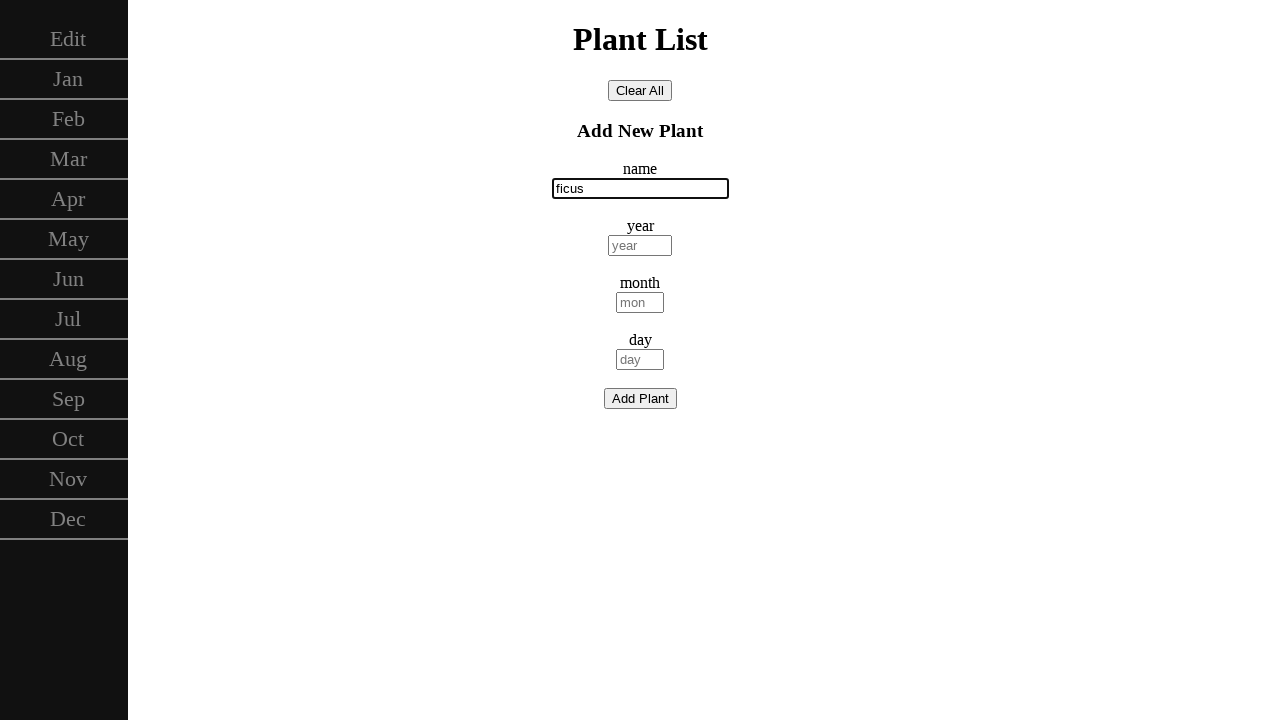

Pressed Tab to move to year field on internal:role=textbox[name="Name"i]
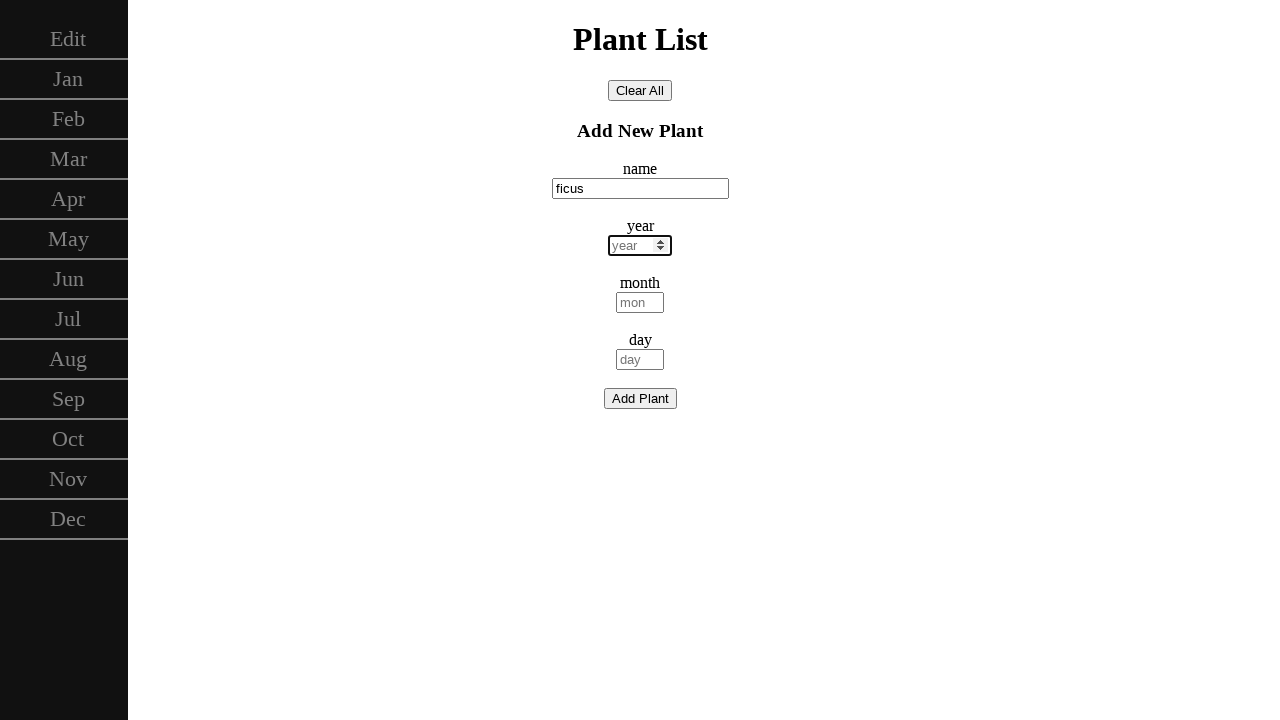

Located the year input field
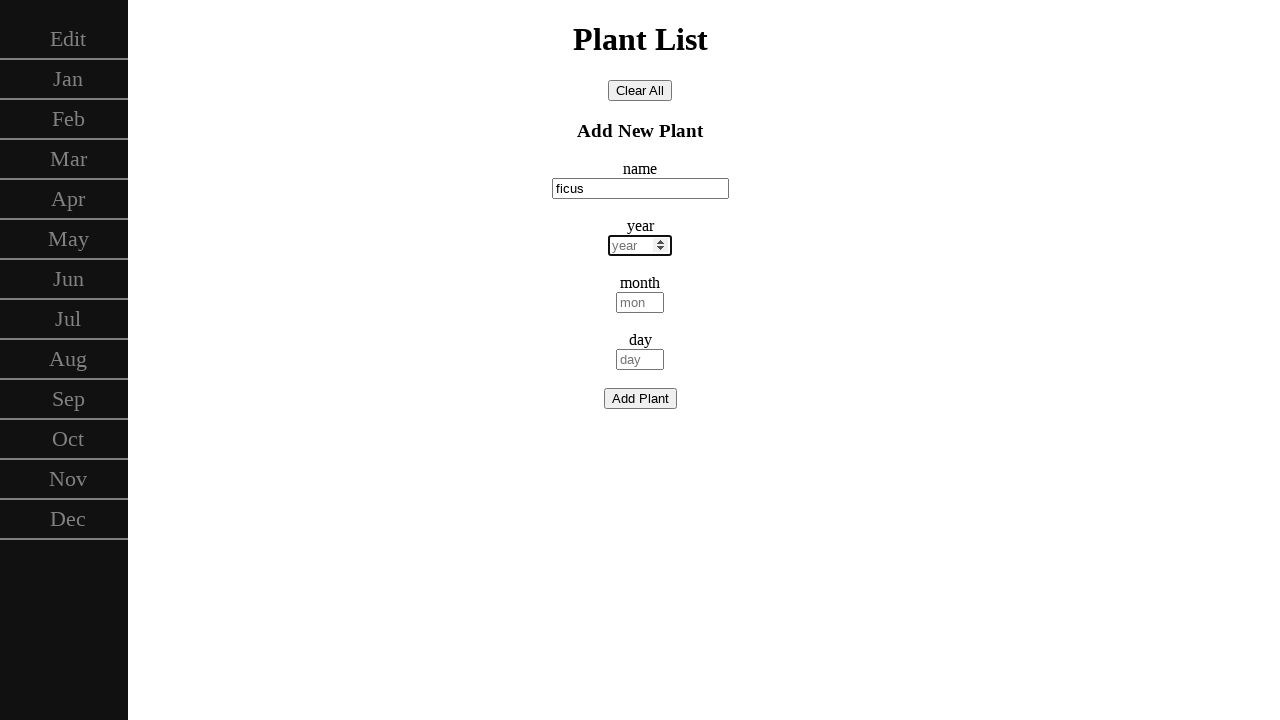

Filled year field with '2025' on input:focus
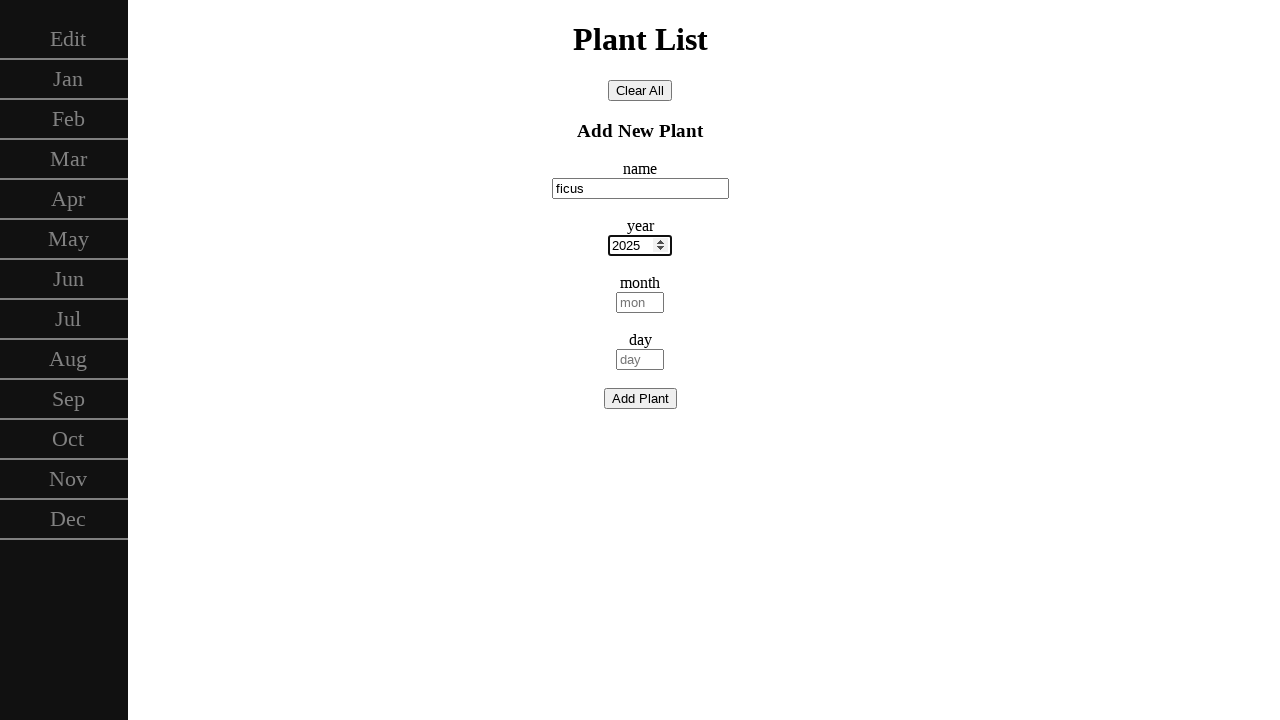

Pressed Tab to move to month field on input:focus
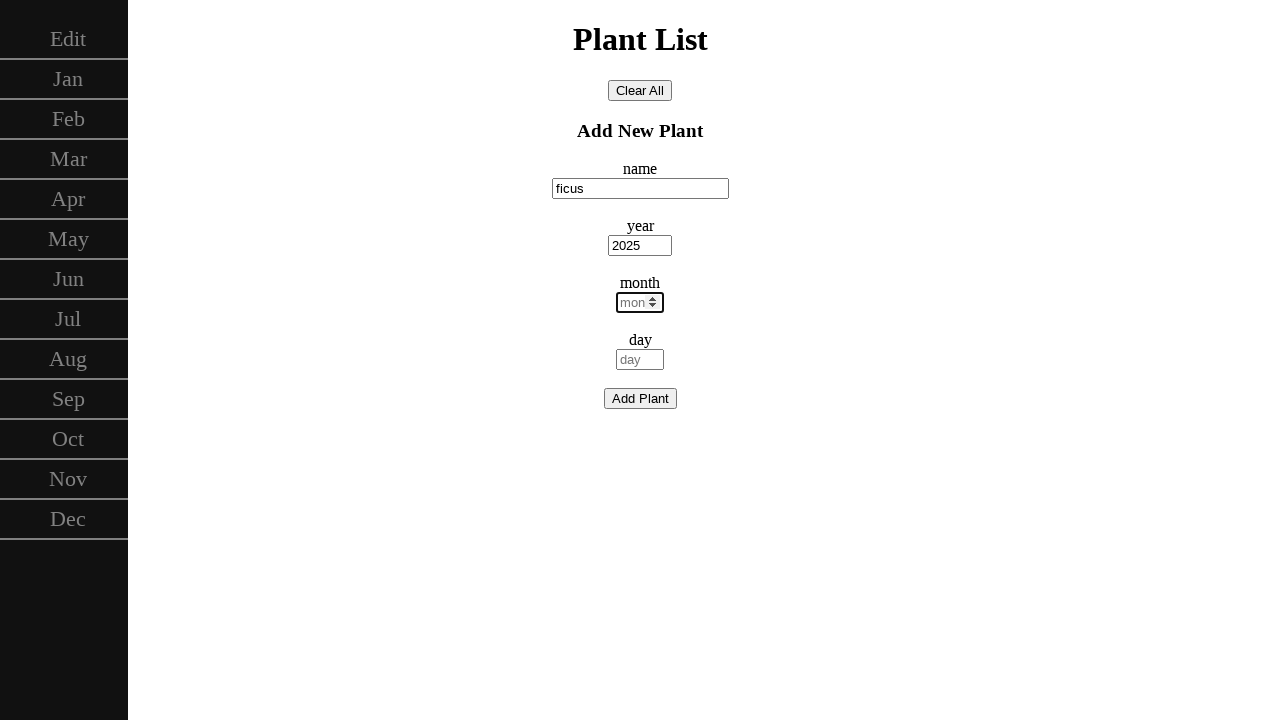

Located the month input field
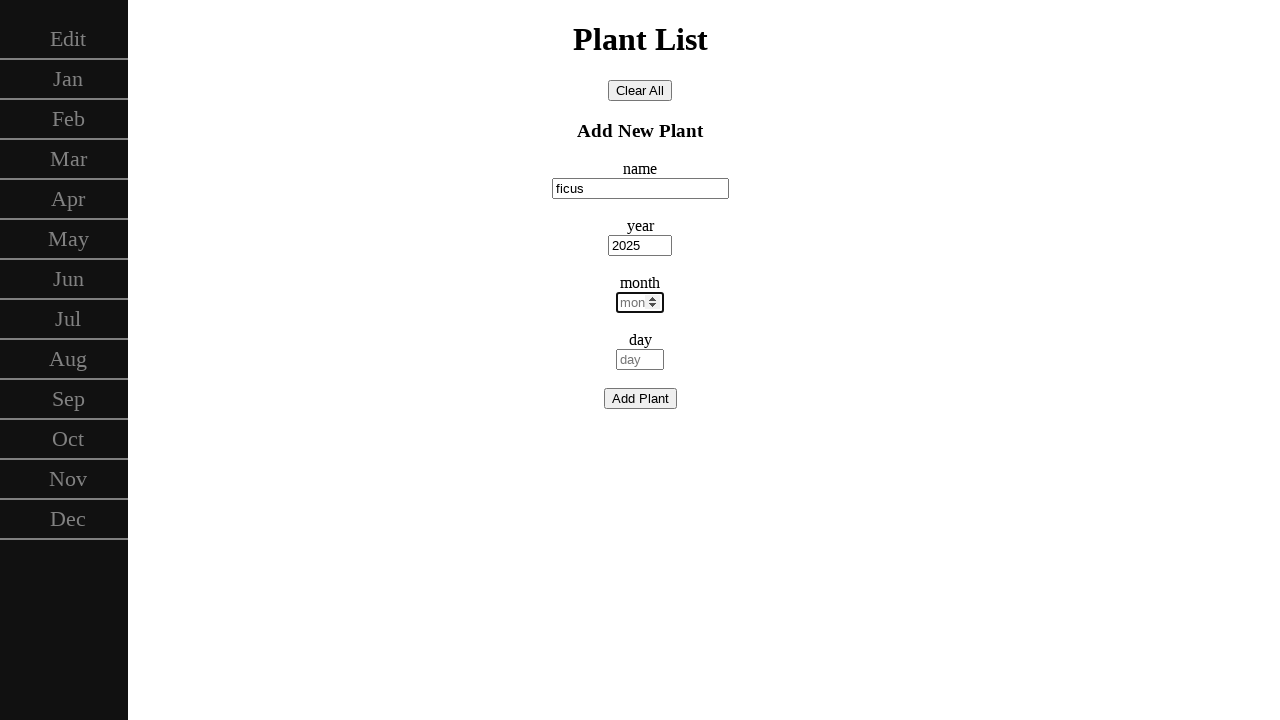

Filled month field with '1' on input:focus
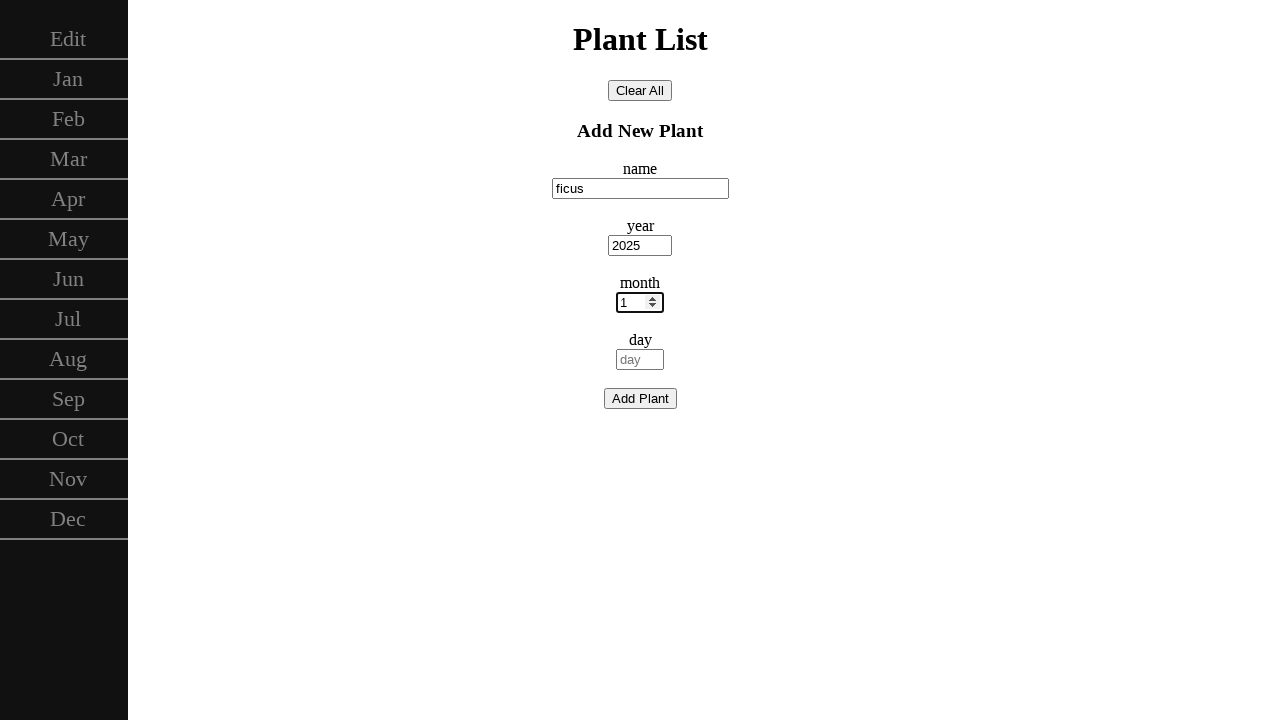

Pressed Tab to move to day field on input:focus
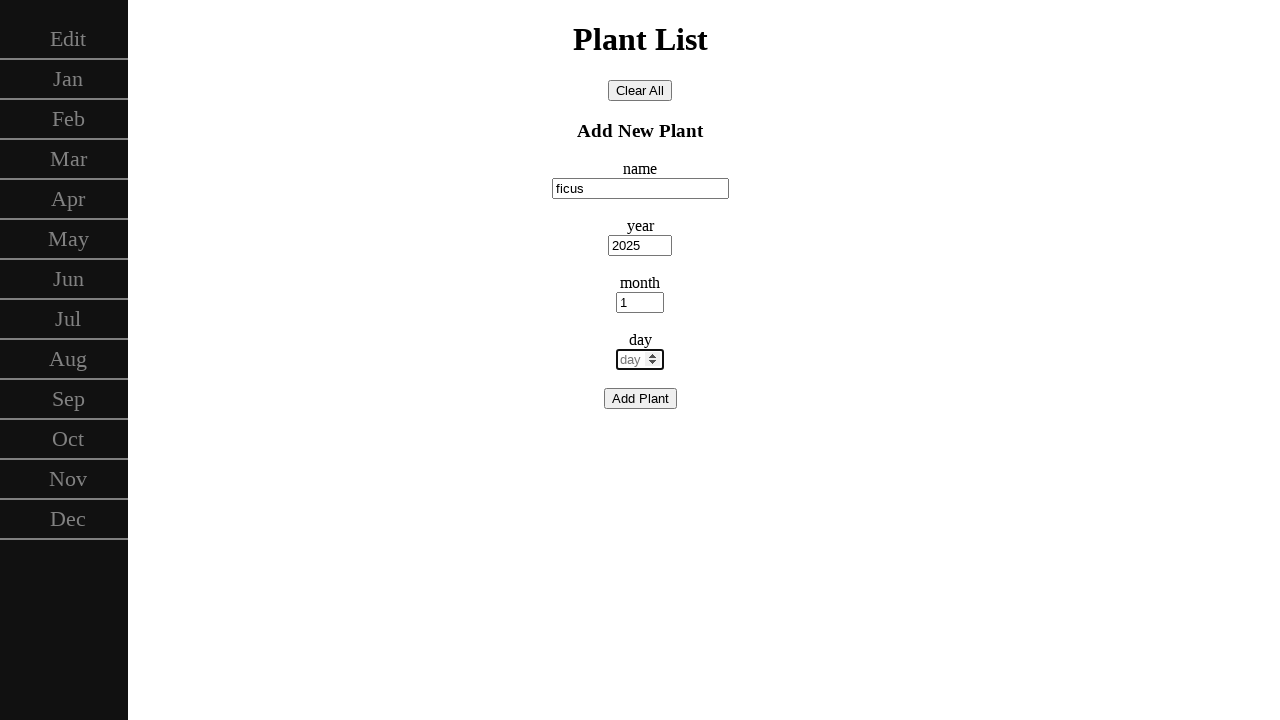

Located the day input field
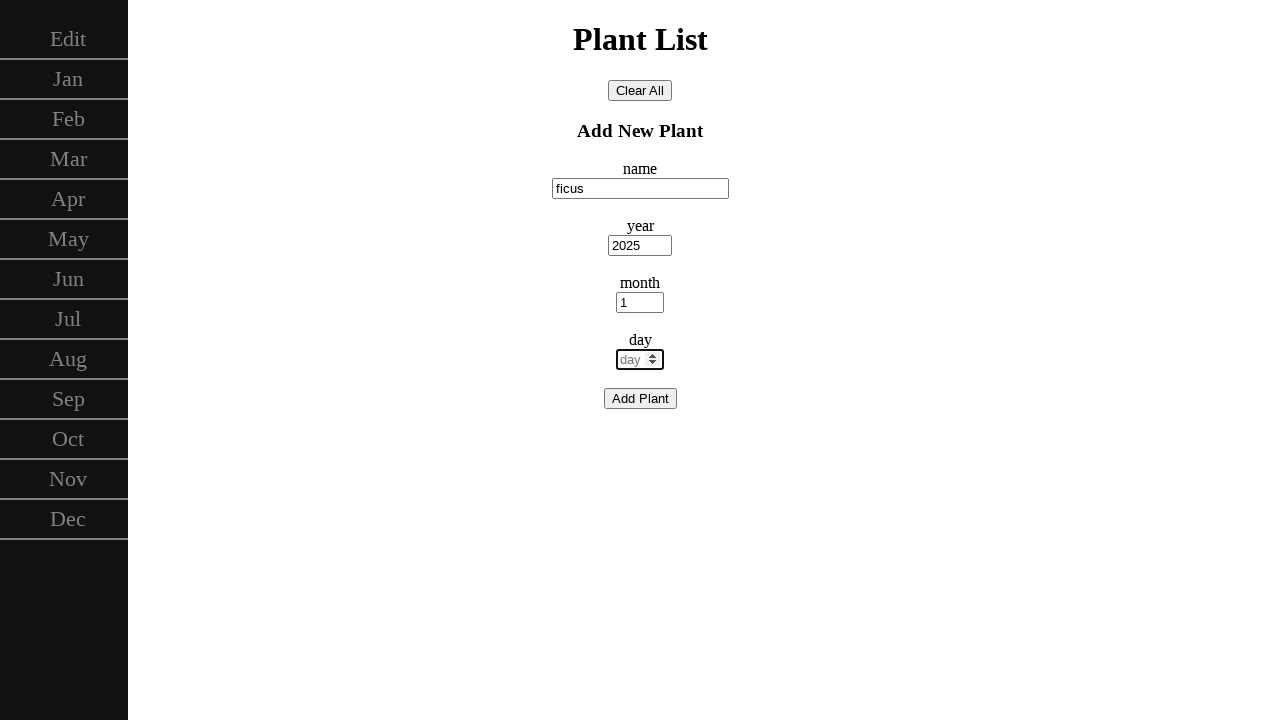

Filled day field with '1' on input:focus
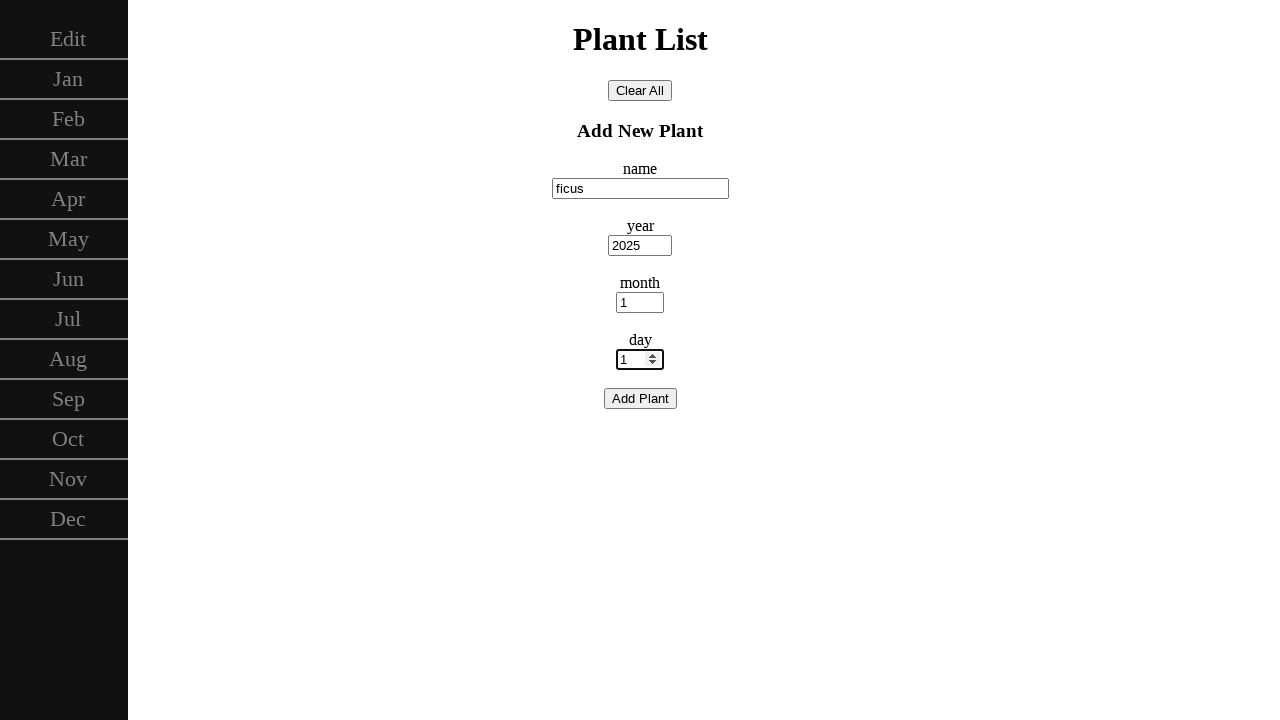

Pressed Enter to submit the form on input:focus
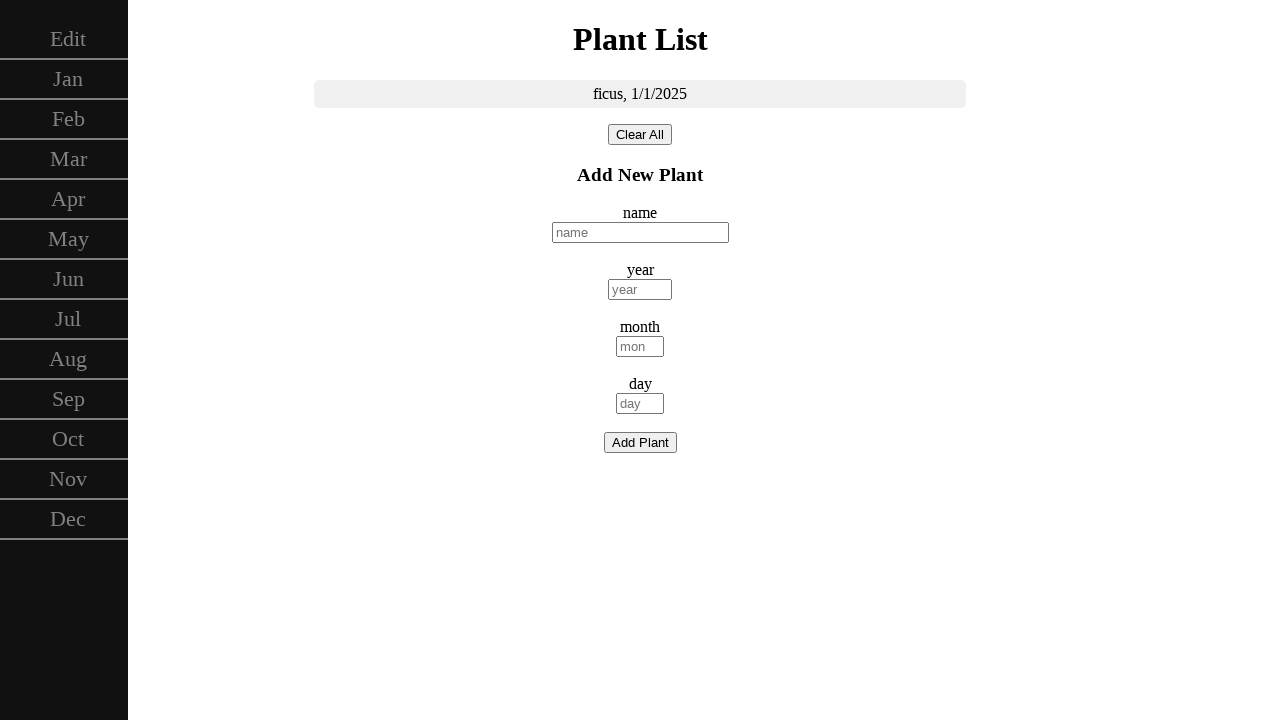

Verified that the plant list became visible after form submission
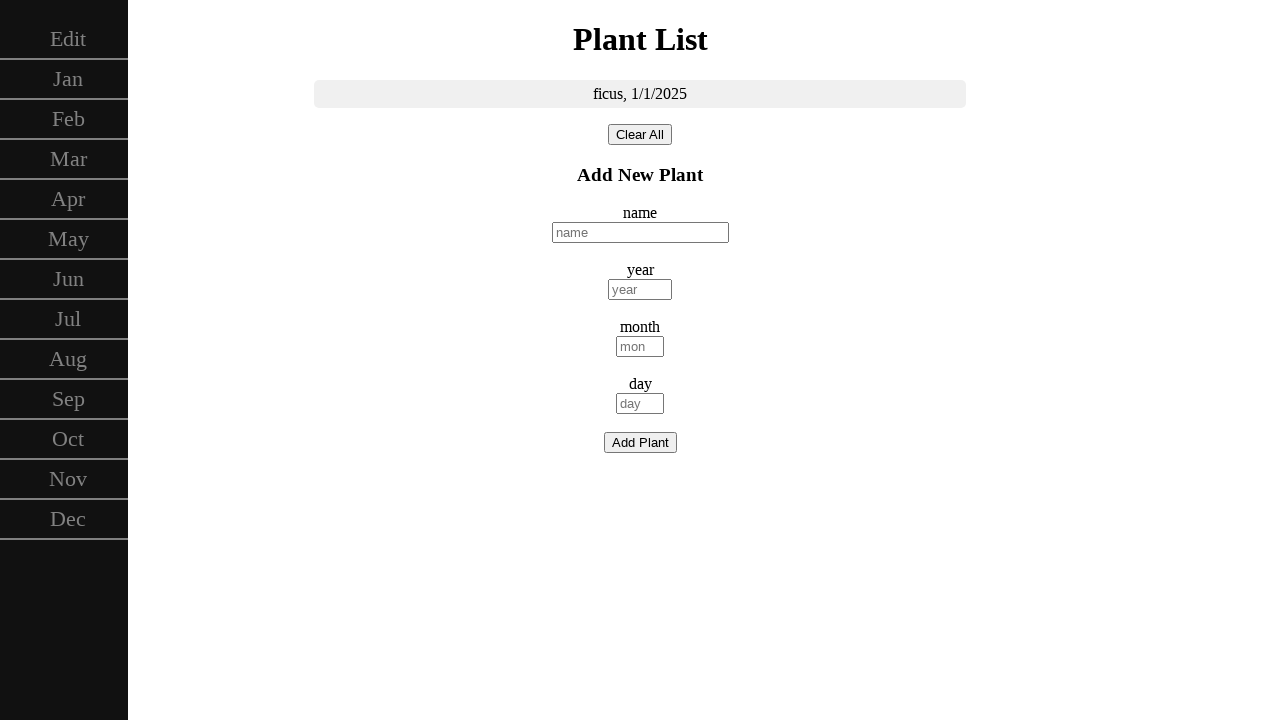

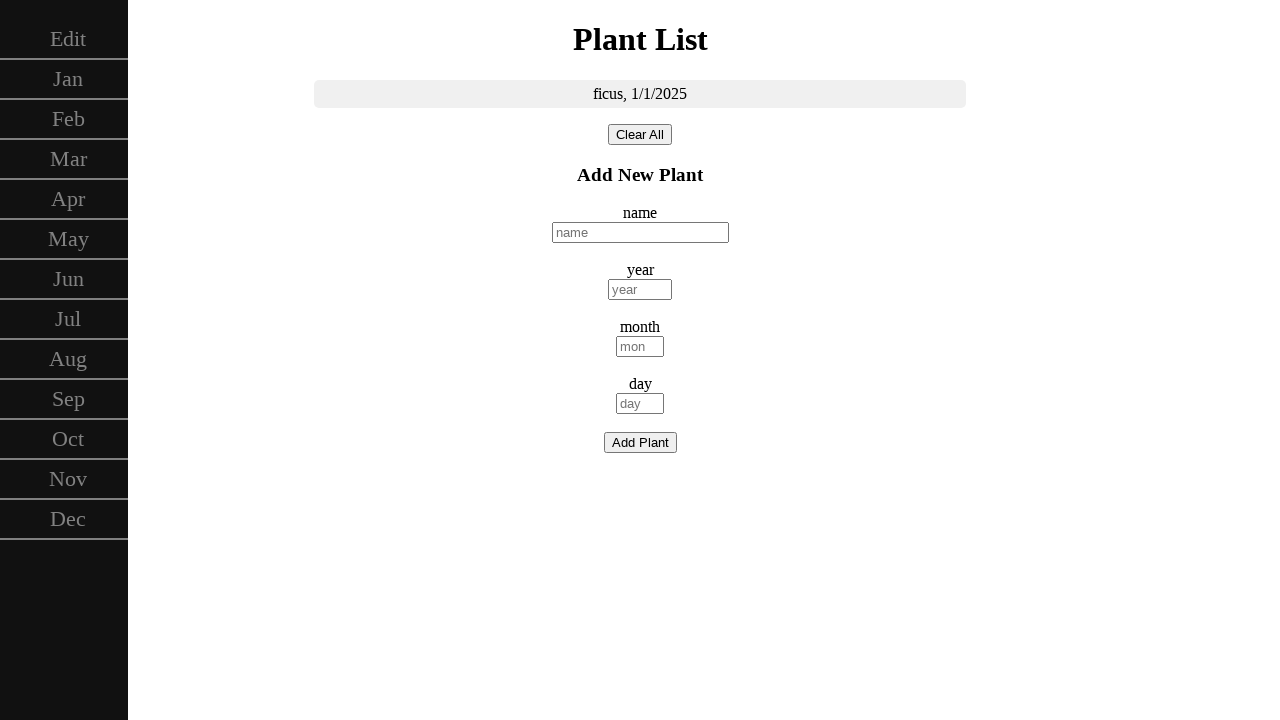